Tests file download functionality by clicking on a text file link and verifying the download

Starting URL: https://the-internet.herokuapp.com/download

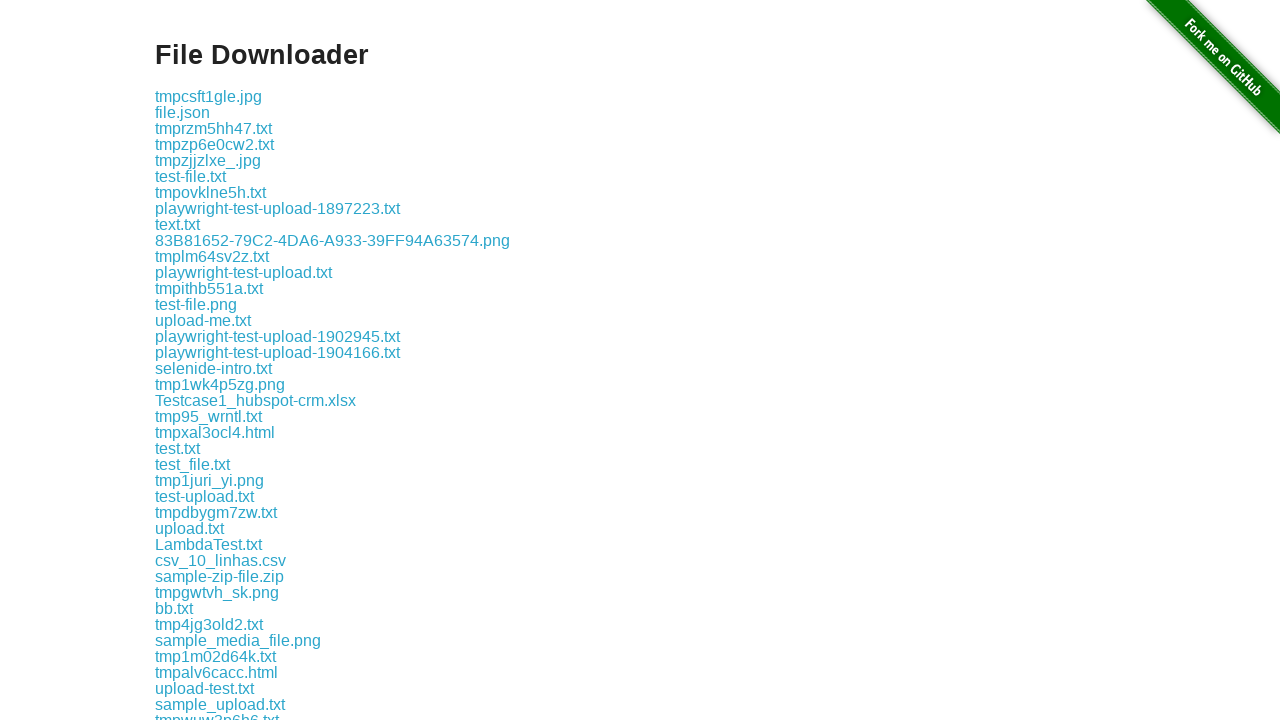

Navigated to file download page
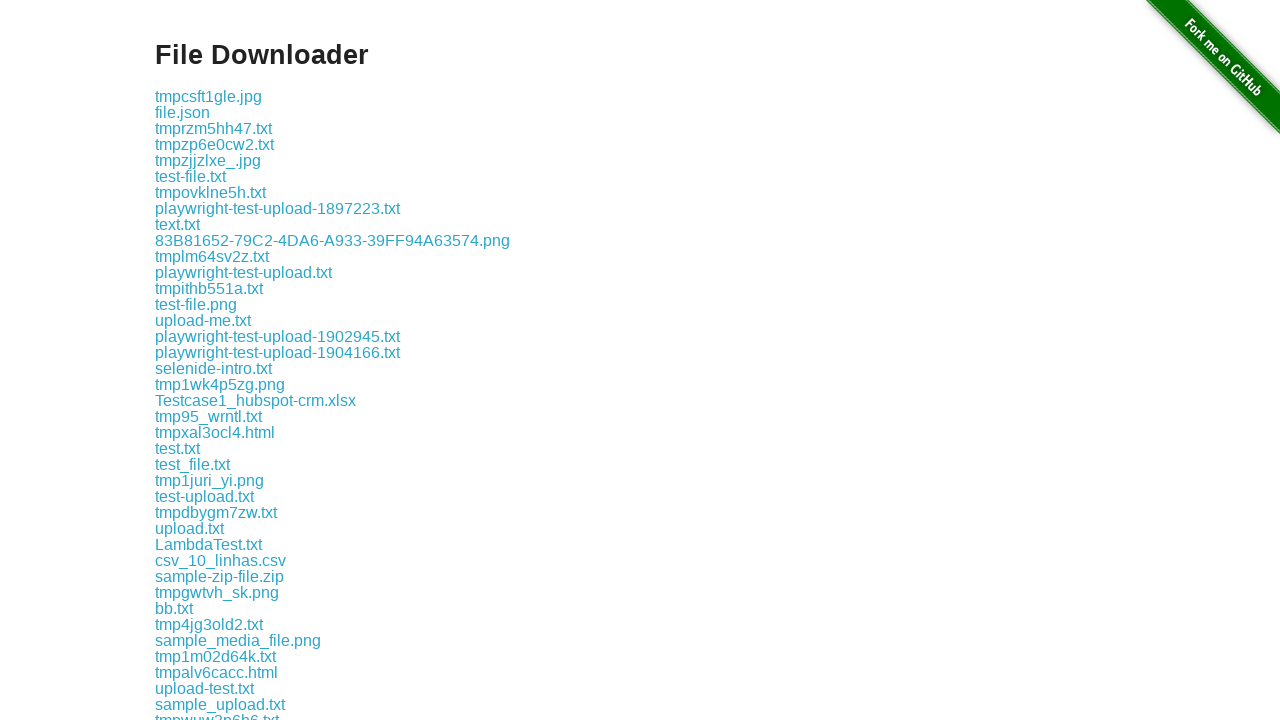

Clicked on text file link to download test.txt at (178, 448) on xpath=//a[text()='test.txt']
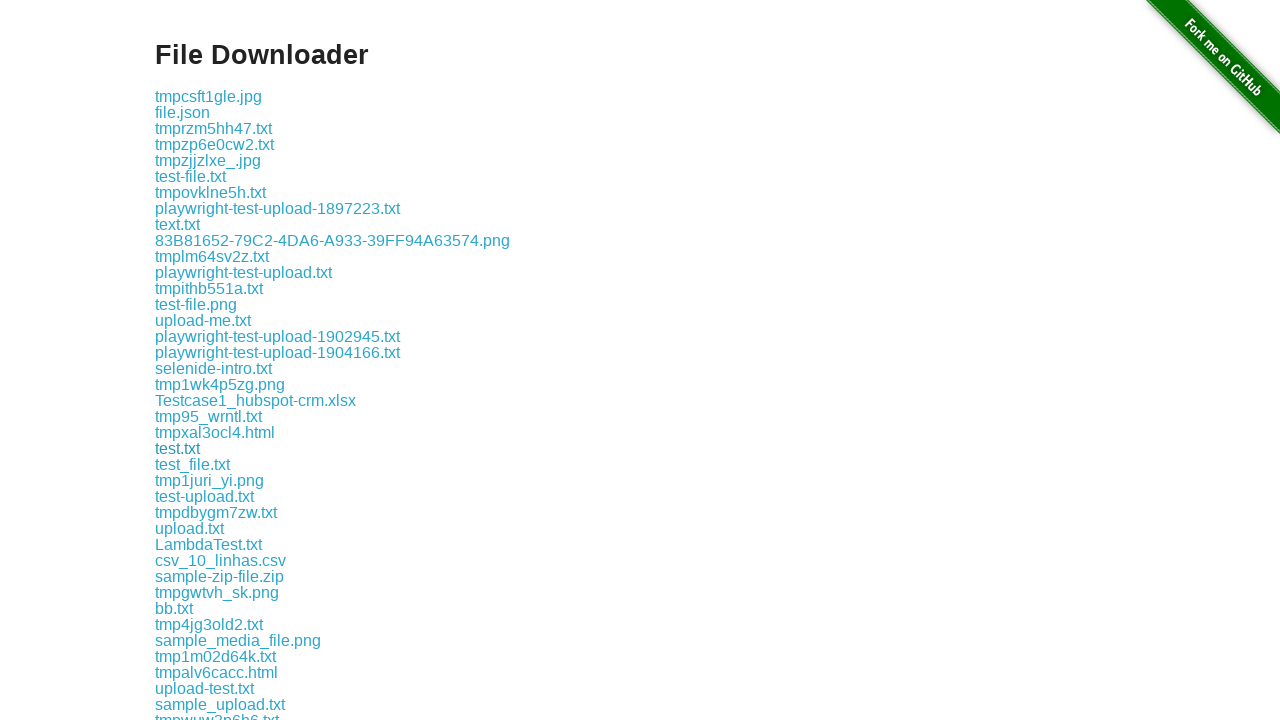

Waited for download to complete
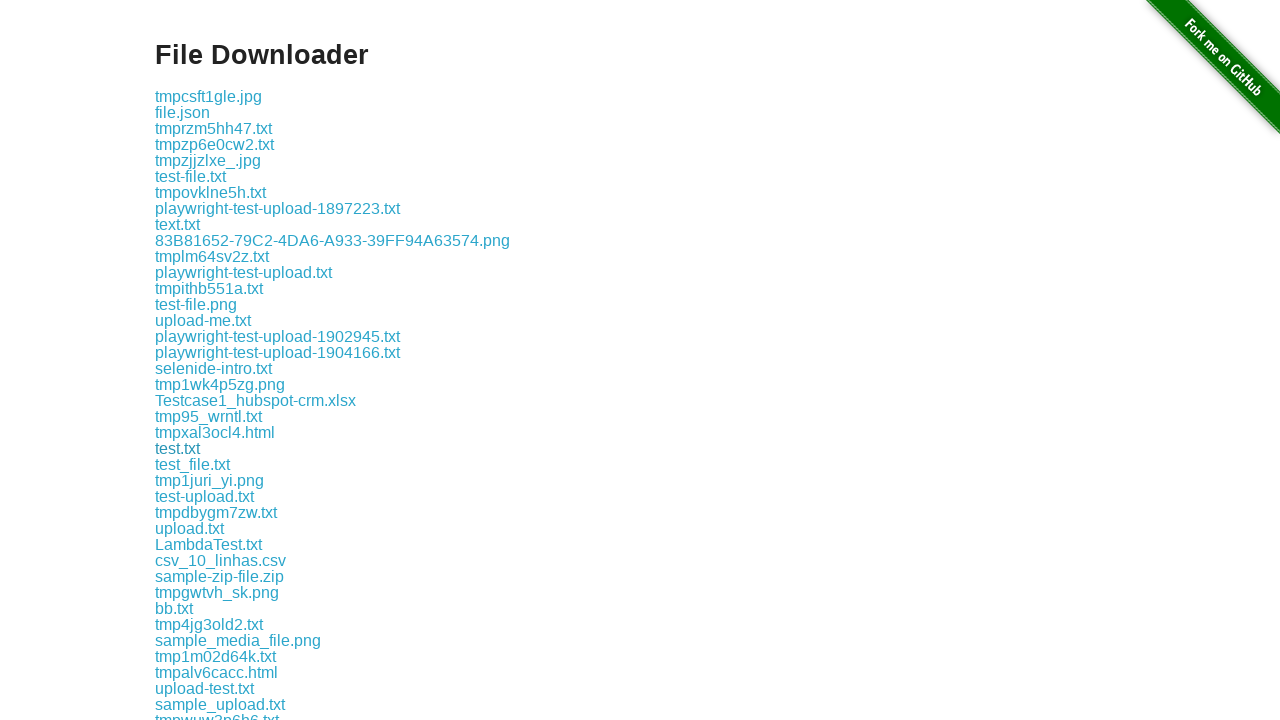

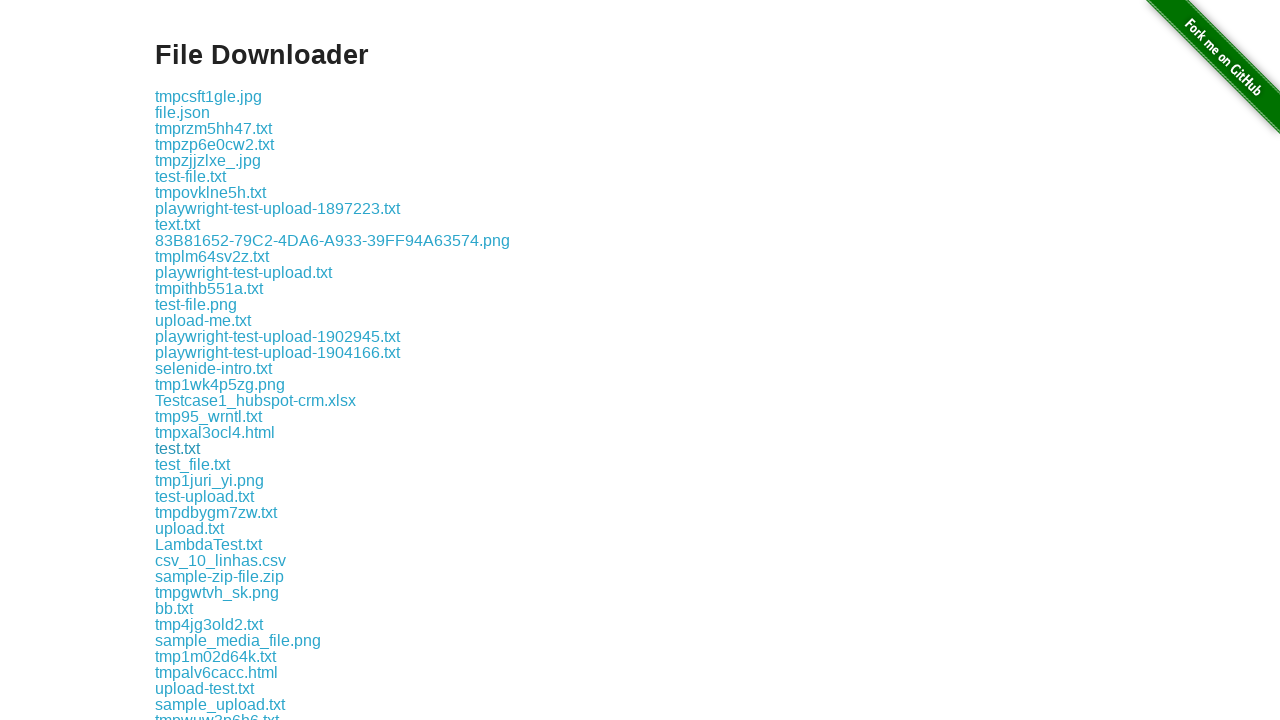